Tests radio button functionality by checking each radio option (male, female, other) in sequence and verifying they become checked.

Starting URL: https://ultimateqa.com/simple-html-elements-for-automation/

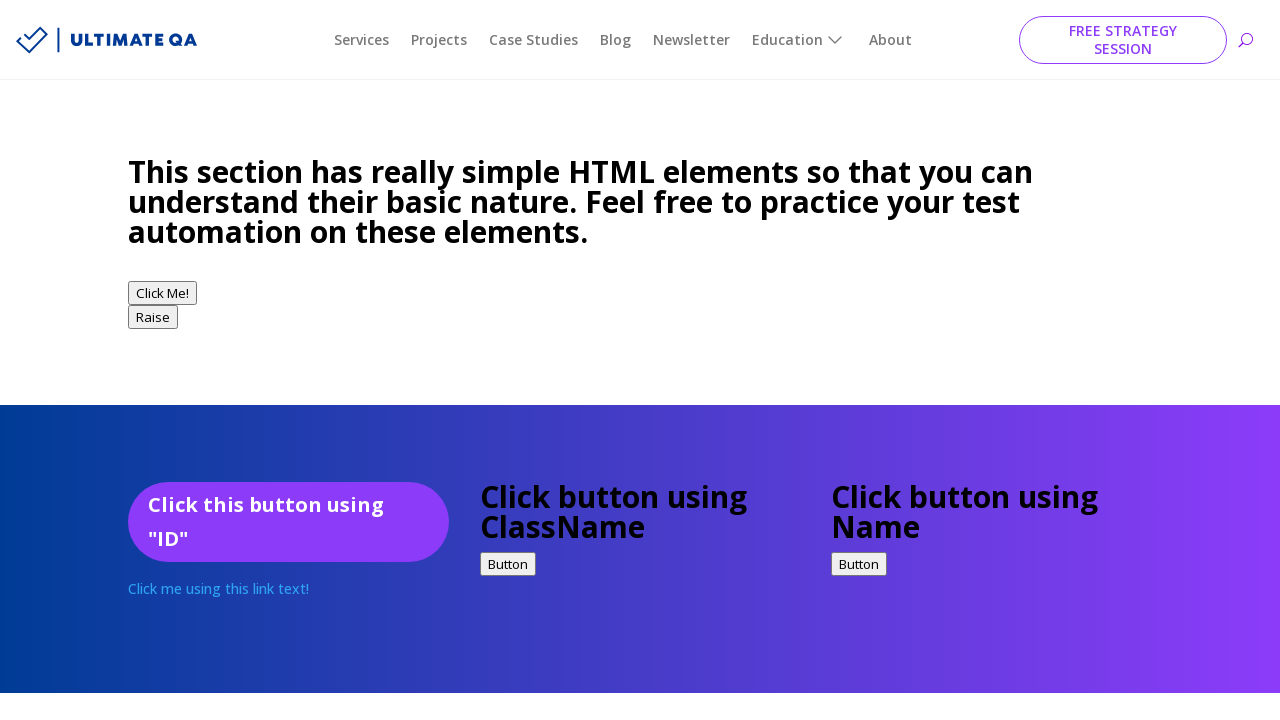

Radio buttons section loaded and visible
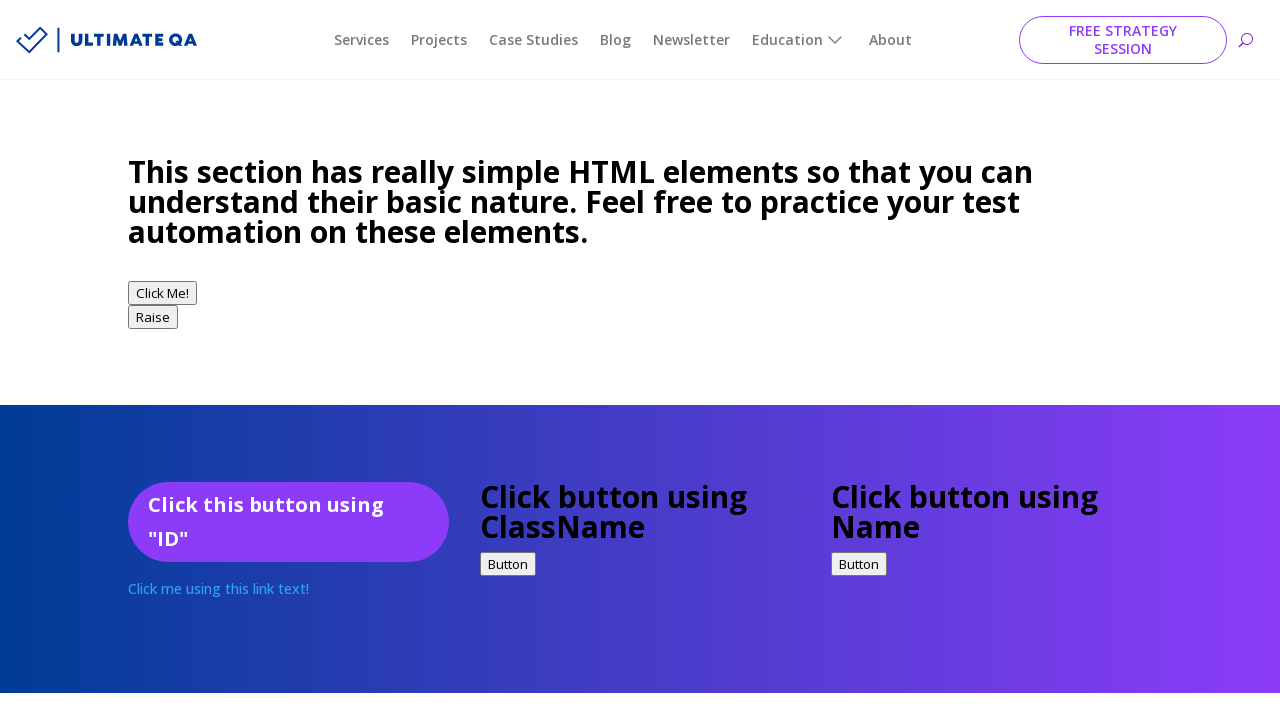

Checked male radio button at (140, 360) on input[value='male']
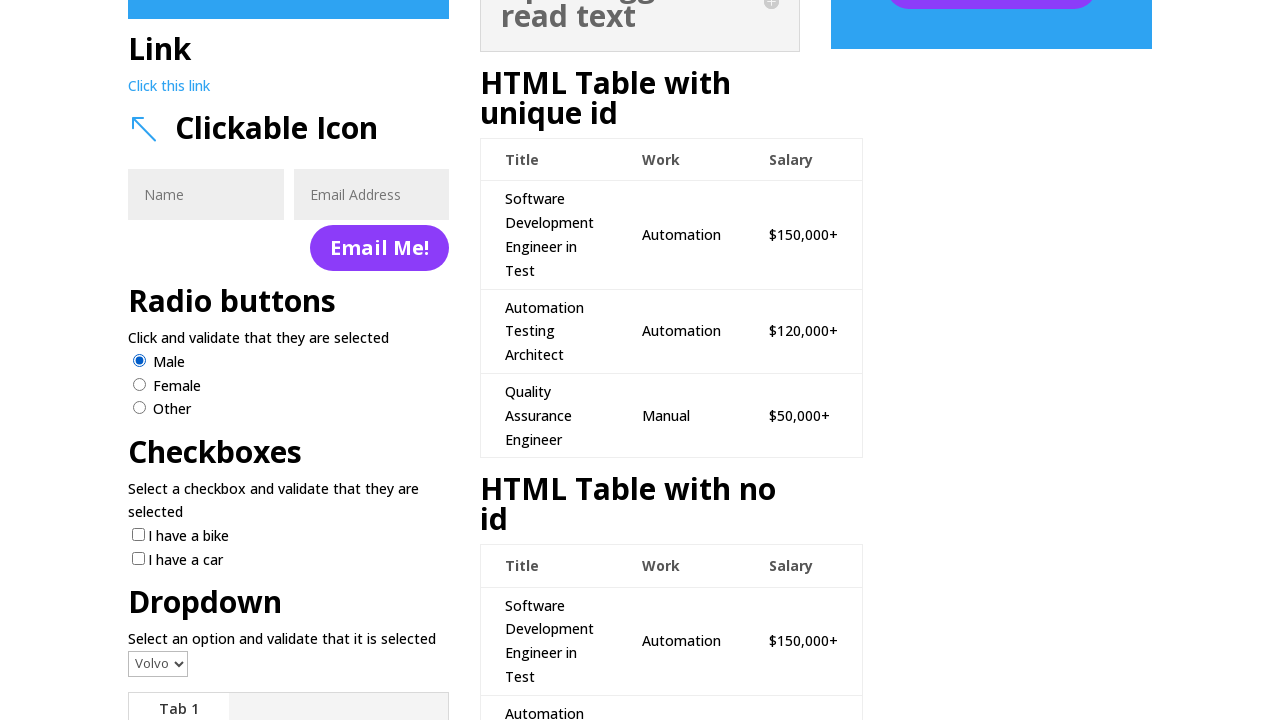

Checked female radio button at (140, 384) on input[value='female']
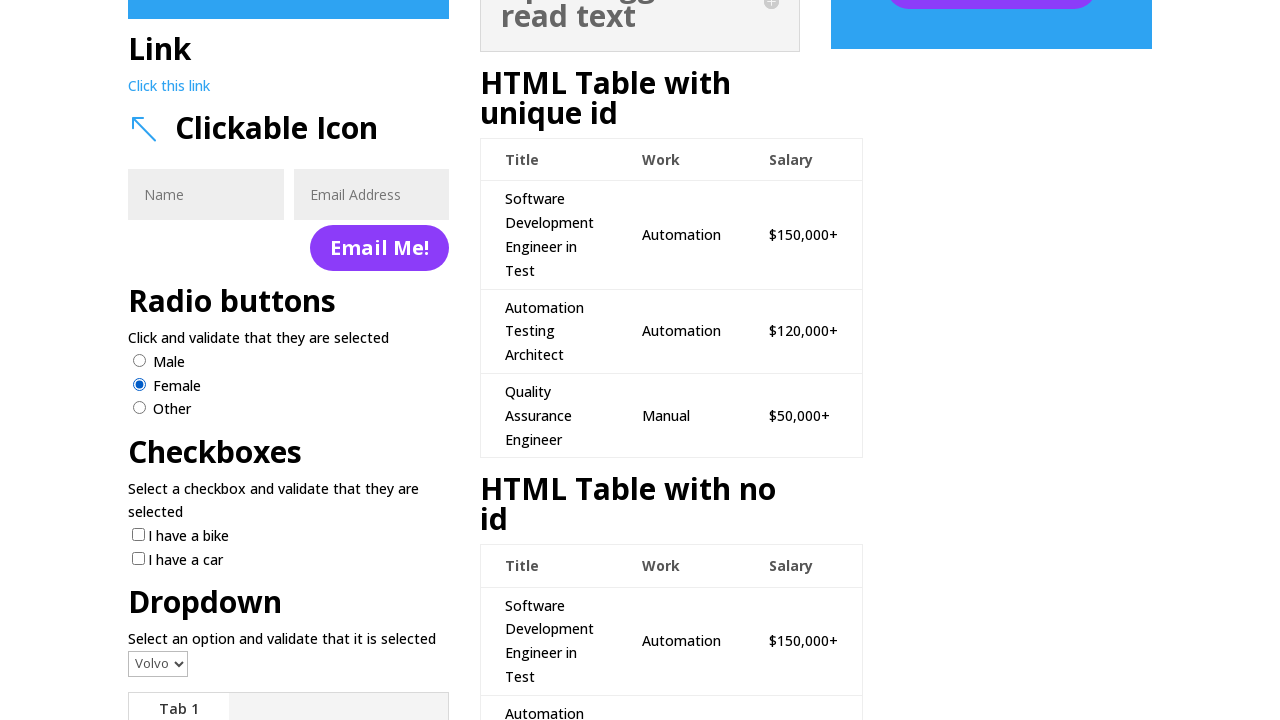

Checked other radio button at (140, 408) on input[value='other']
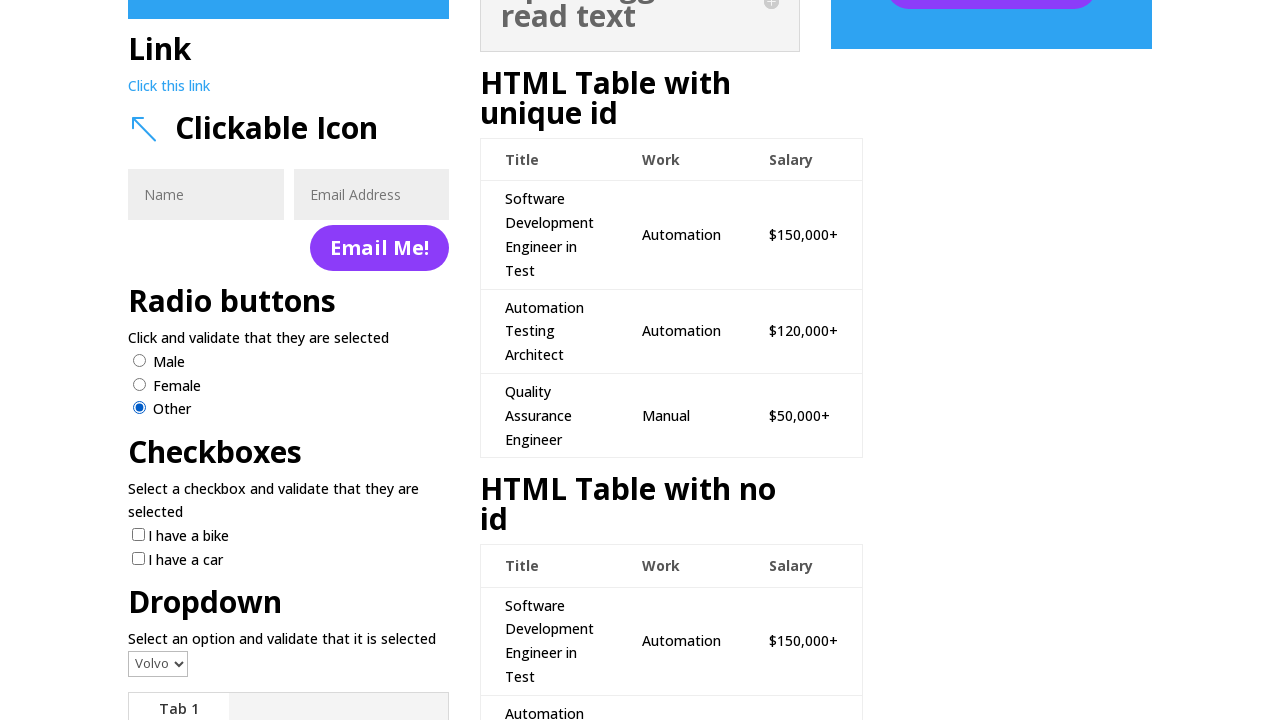

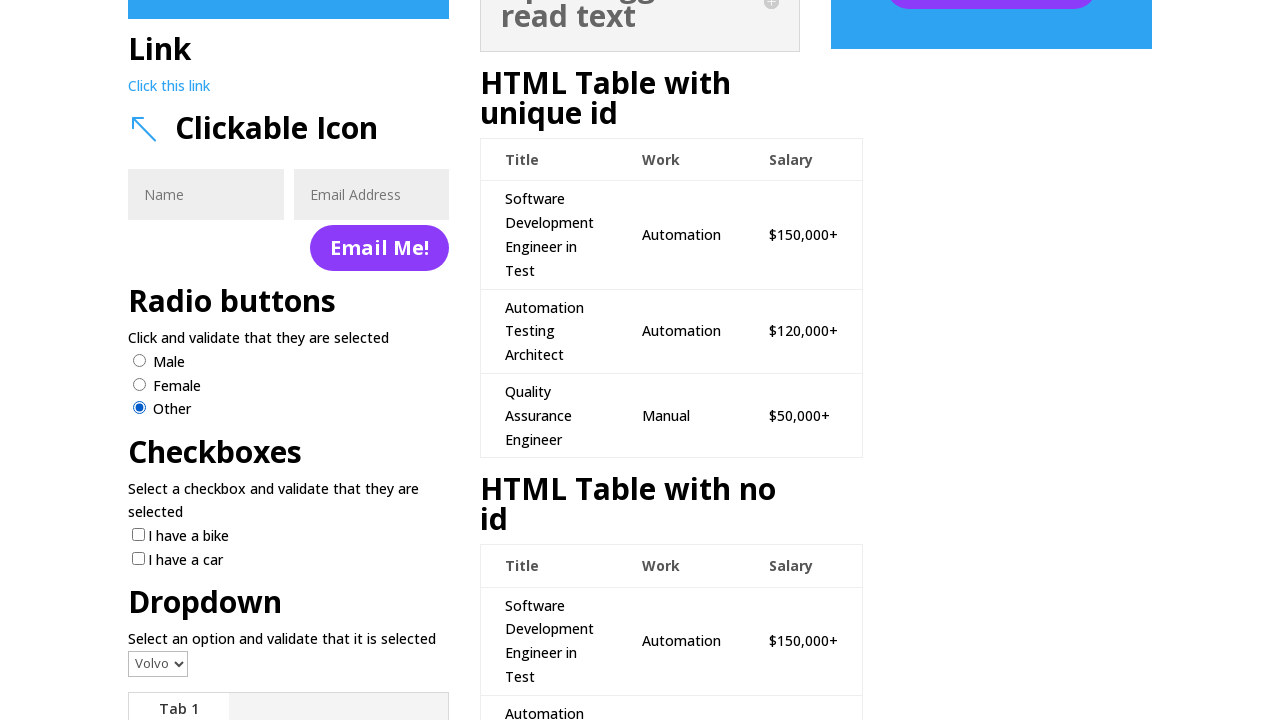